Tests A/B test opt-out by adding opt-out cookie before visiting the A/B test page, then navigating and verifying opt-out state

Starting URL: http://the-internet.herokuapp.com

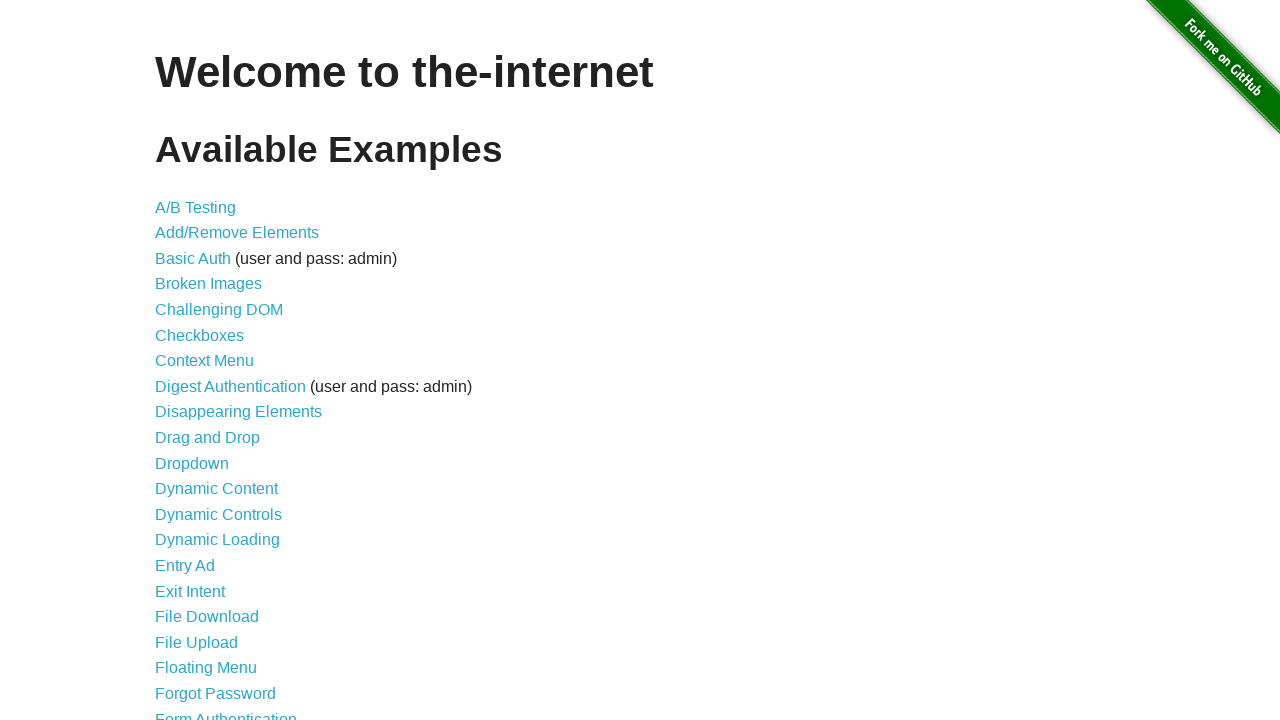

Added optimizelyOptOut cookie with value 'true' to opt out of A/B test
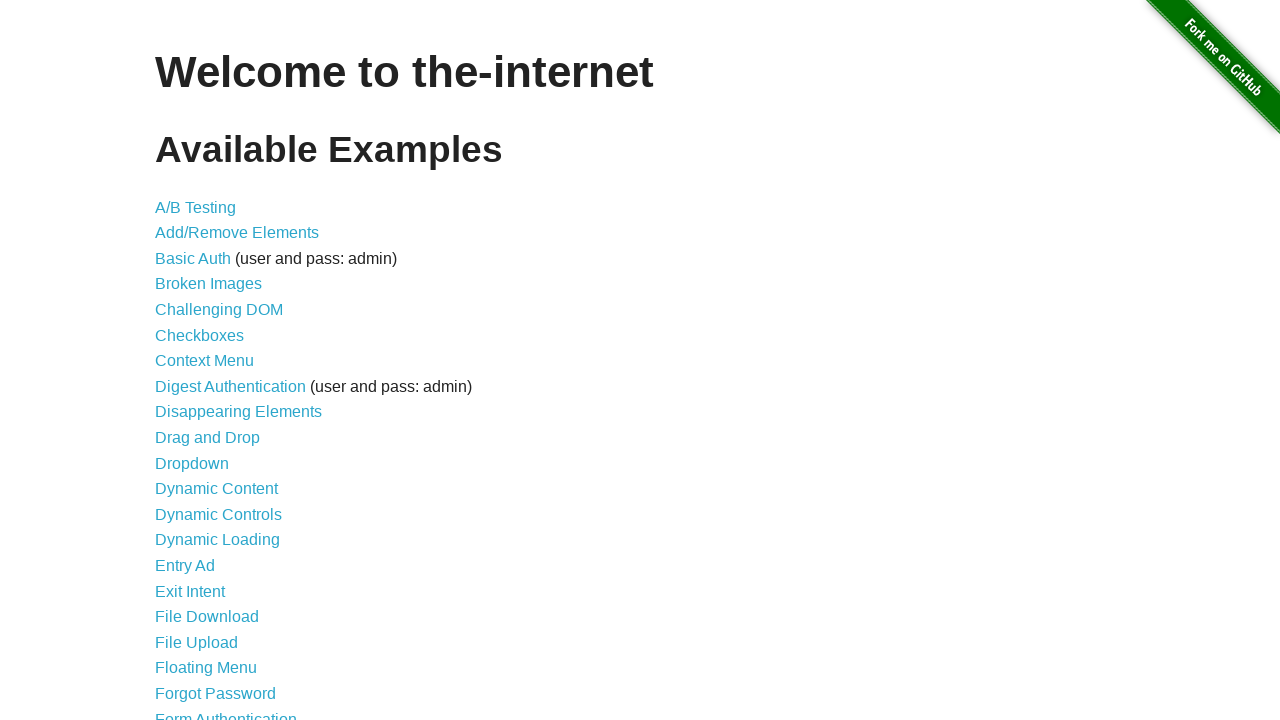

Navigated to A/B test page at http://the-internet.herokuapp.com/abtest
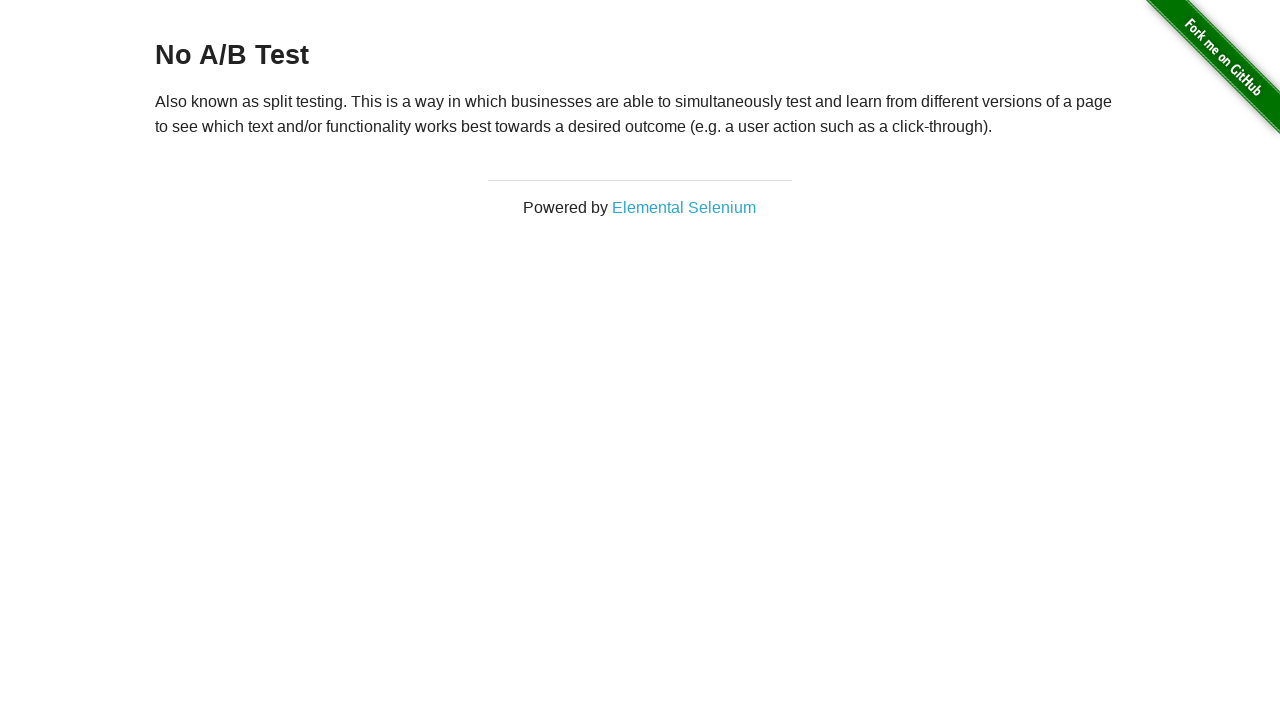

A/B test page loaded and heading element is visible
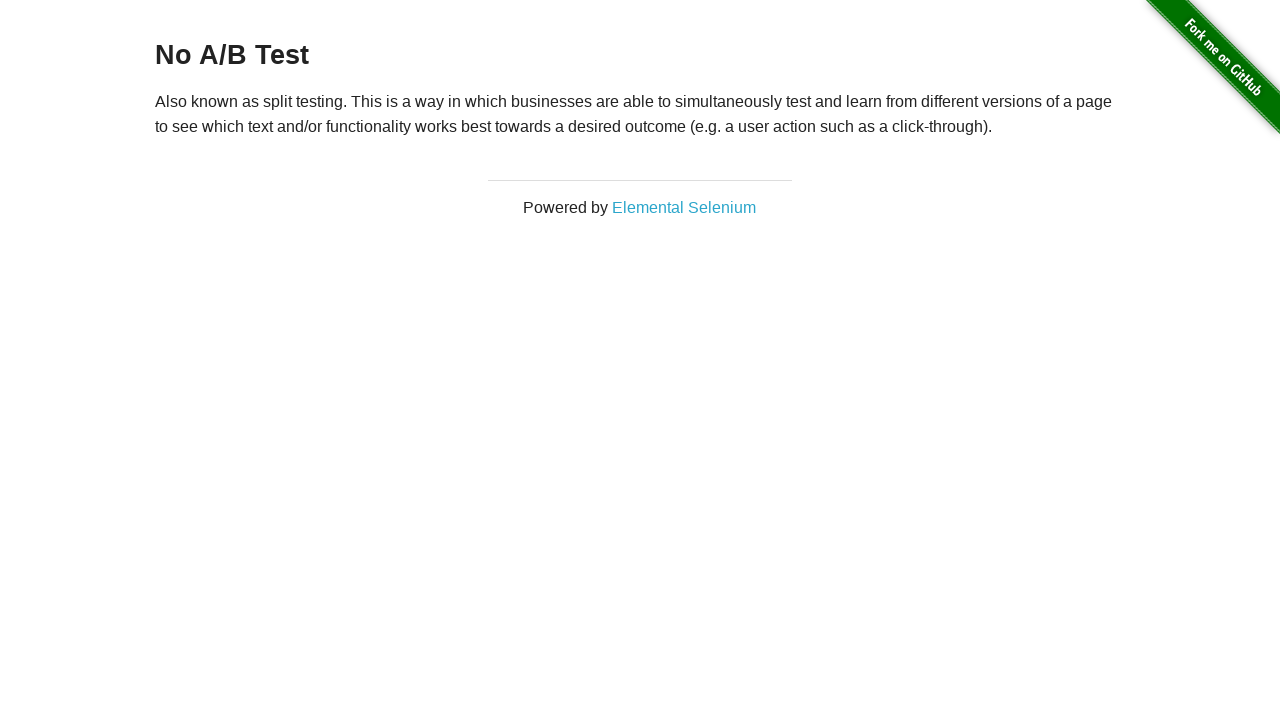

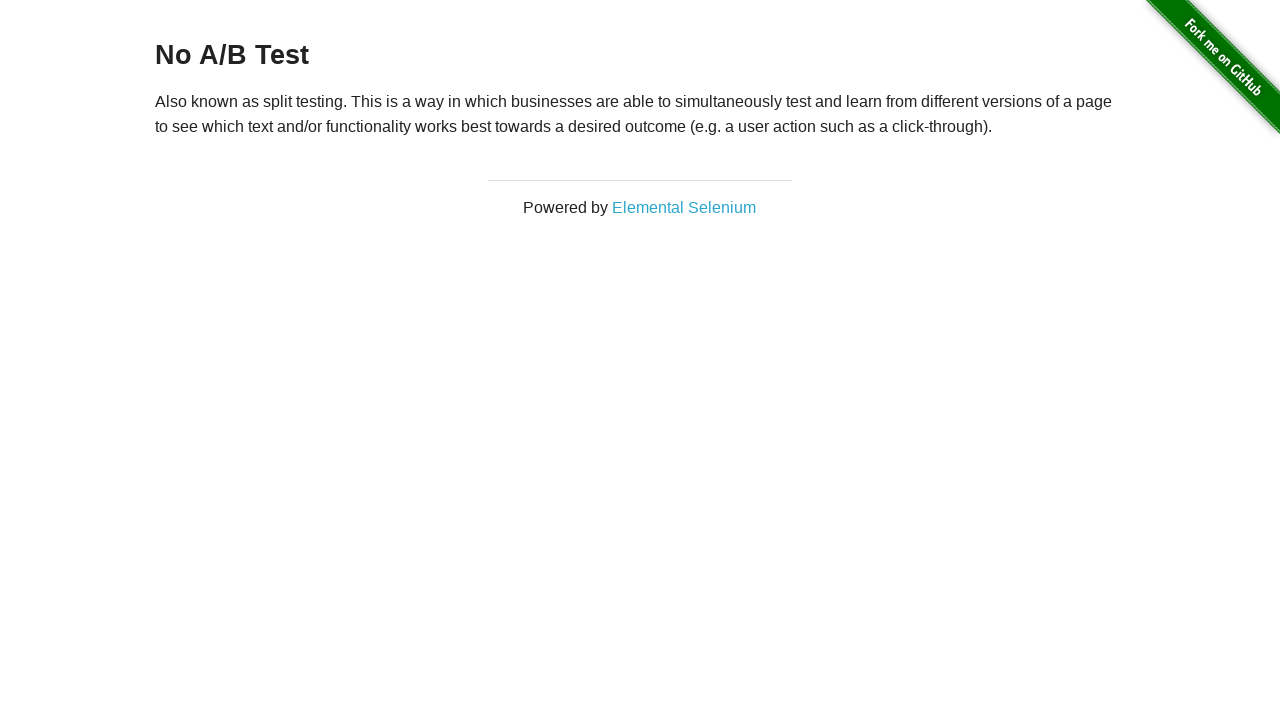